Tests iframe interaction by switching to an iframe, extracting a code value, then entering it in the main page input field.

Starting URL: https://savkk.github.io/selenium-practice/

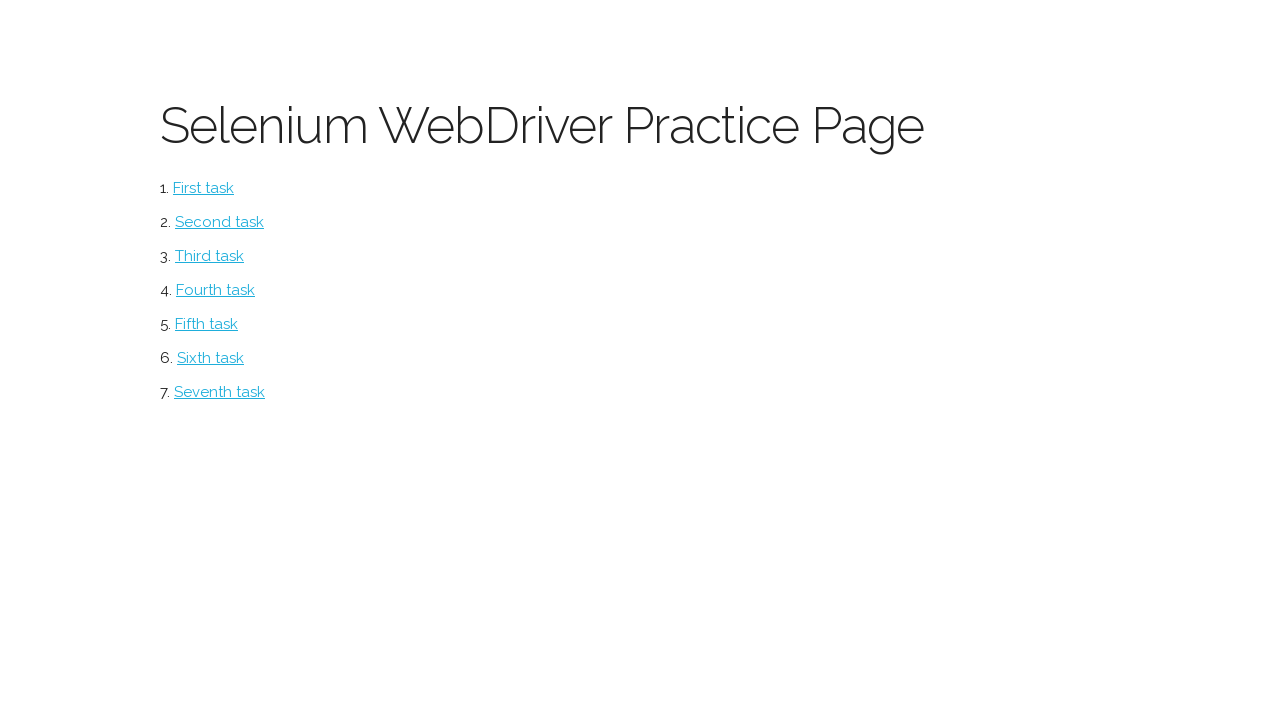

Clicked on iframe section at (206, 324) on #iframe
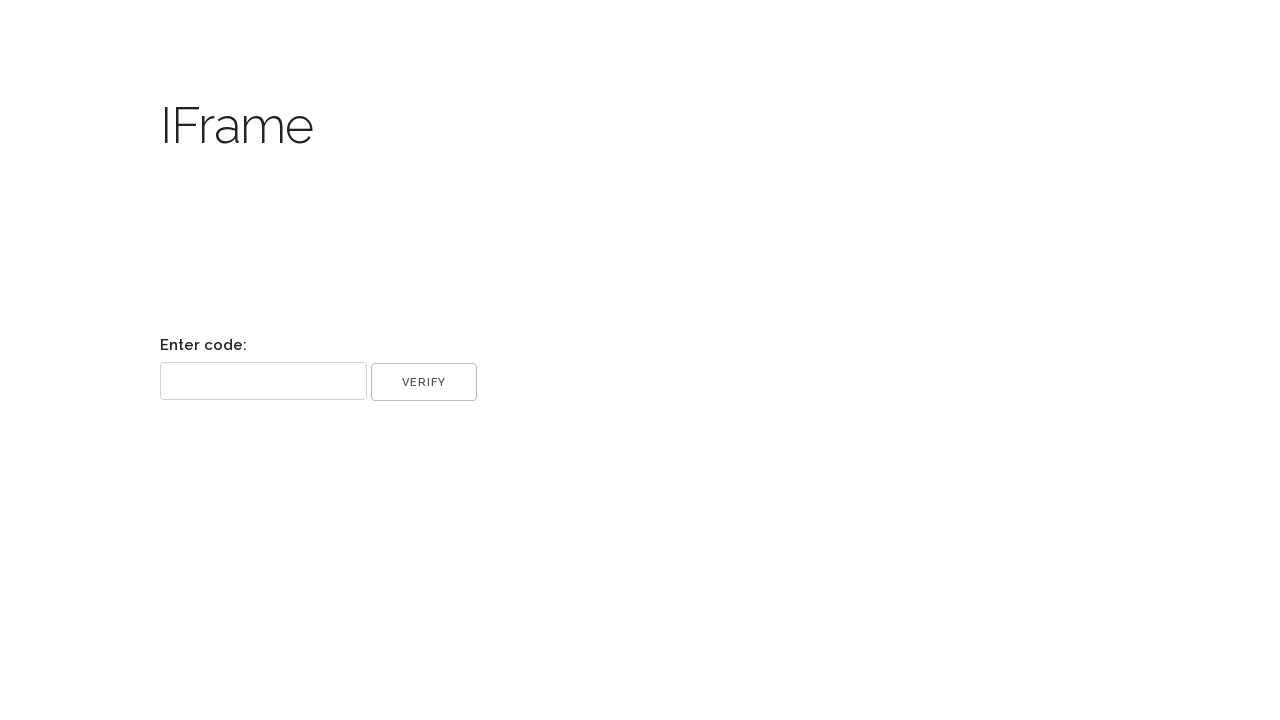

Located iframe element
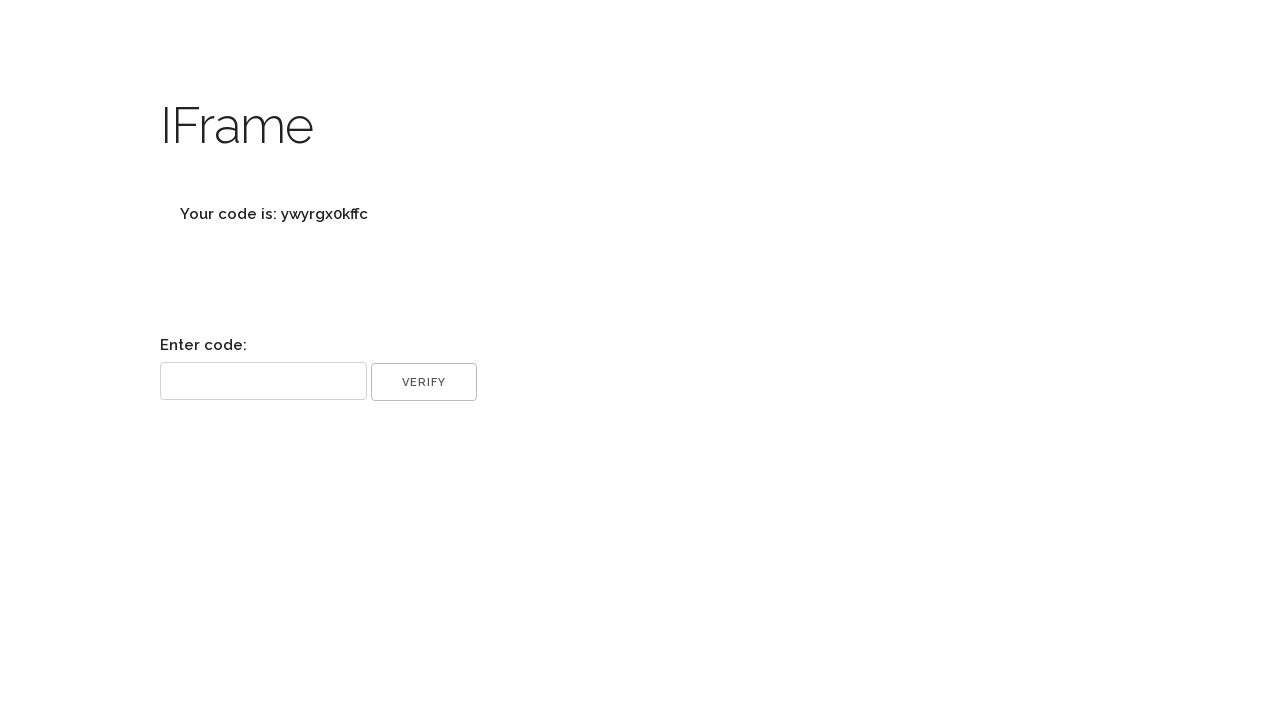

Extracted code text from iframe
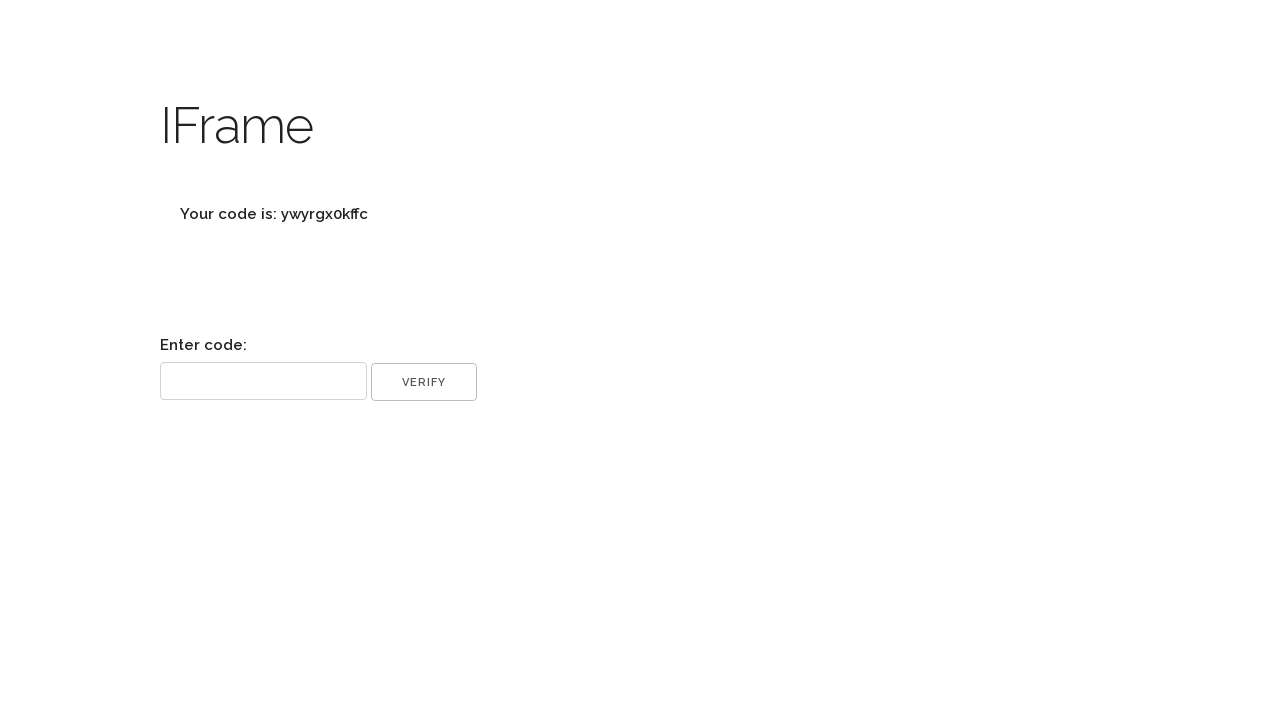

Parsed code value from text: 'ywyrgx0kffc'
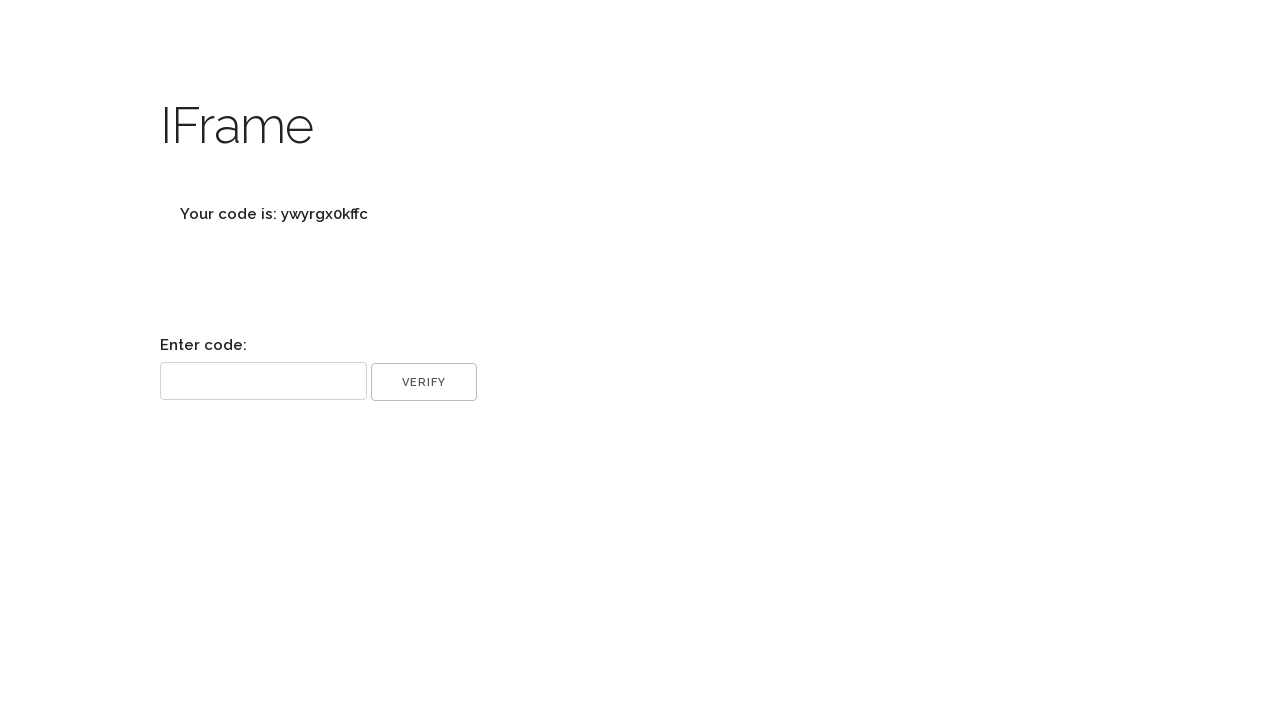

Filled code input field with extracted code 'ywyrgx0kffc' on input[name='code']
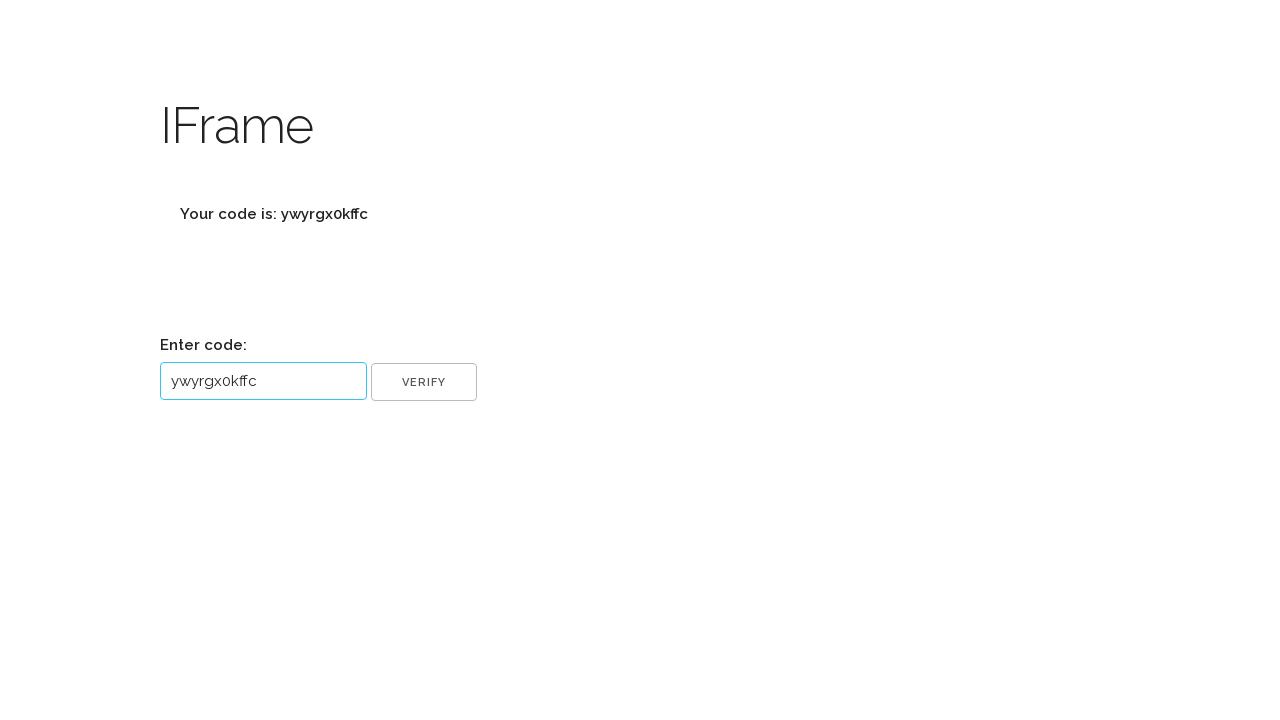

Clicked OK button to submit code at (424, 382) on input[name='ok']
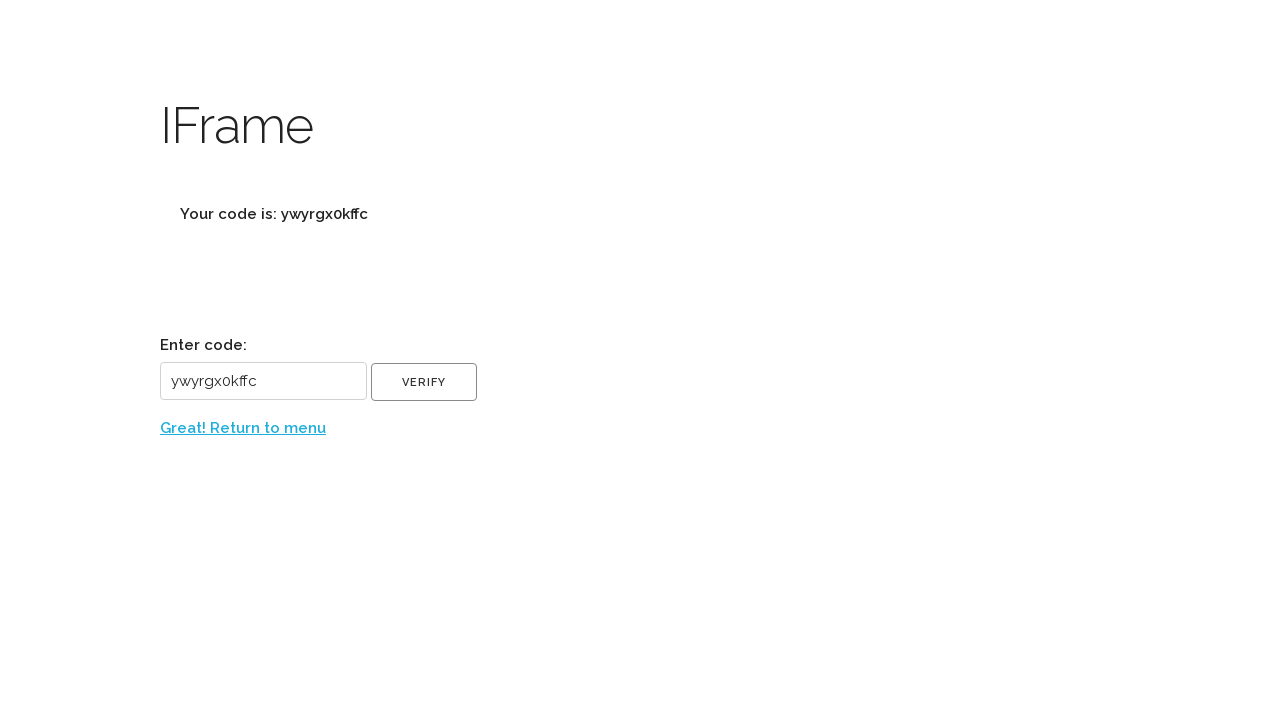

Clicked return to menu link at (243, 428) on xpath=//label[@id='back']/a
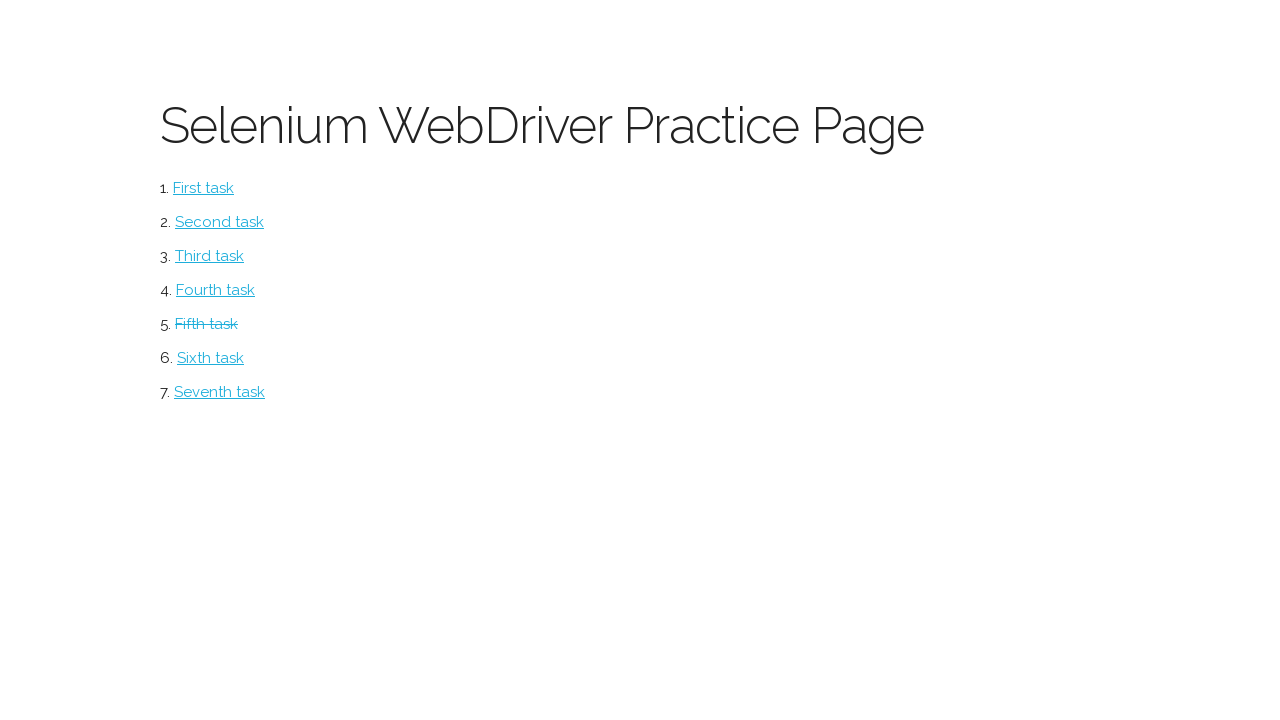

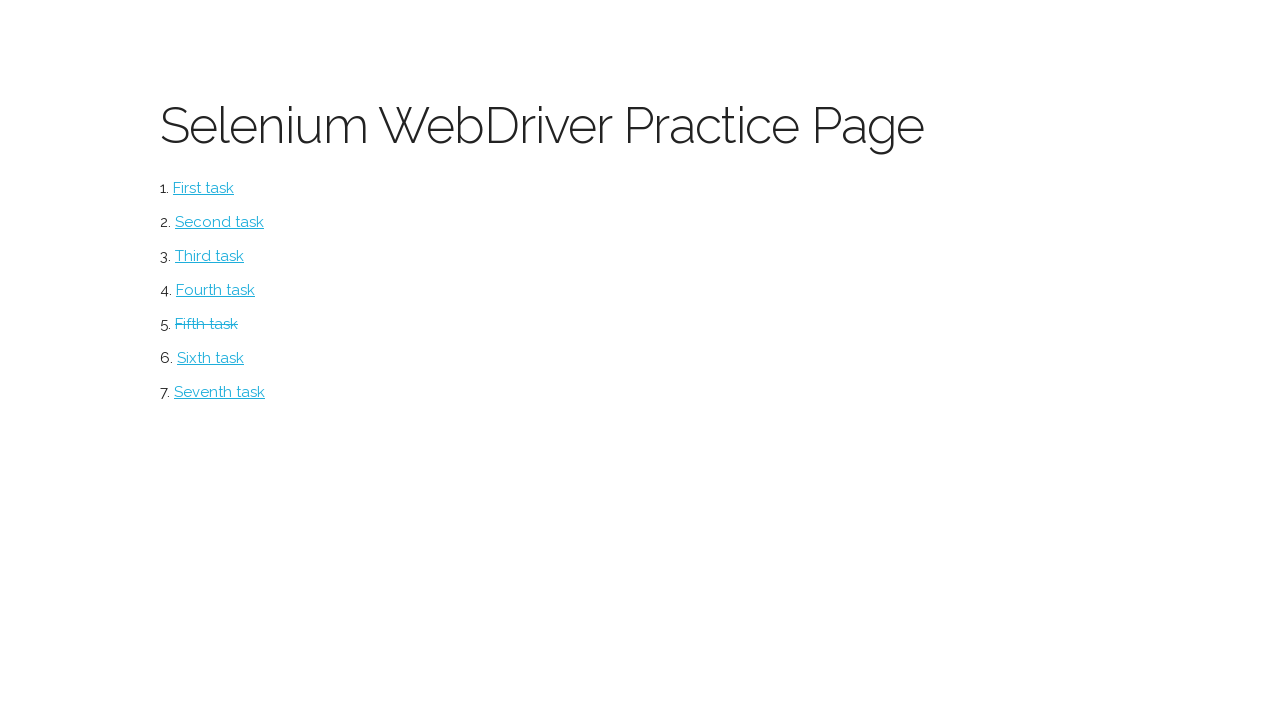